Navigates to the BlazeMeter demo travel booking website and waits for the page to load

Starting URL: http://blazedemo.com/

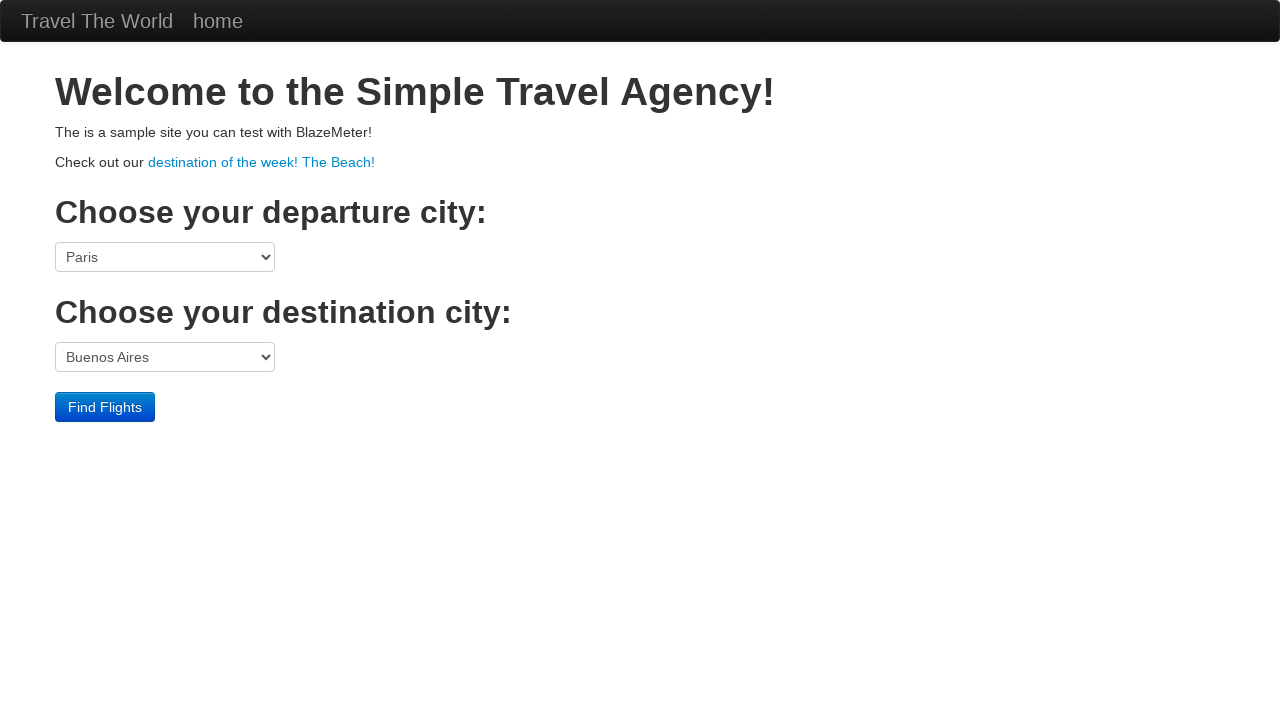

Navigated to BlazeMeter demo travel booking website
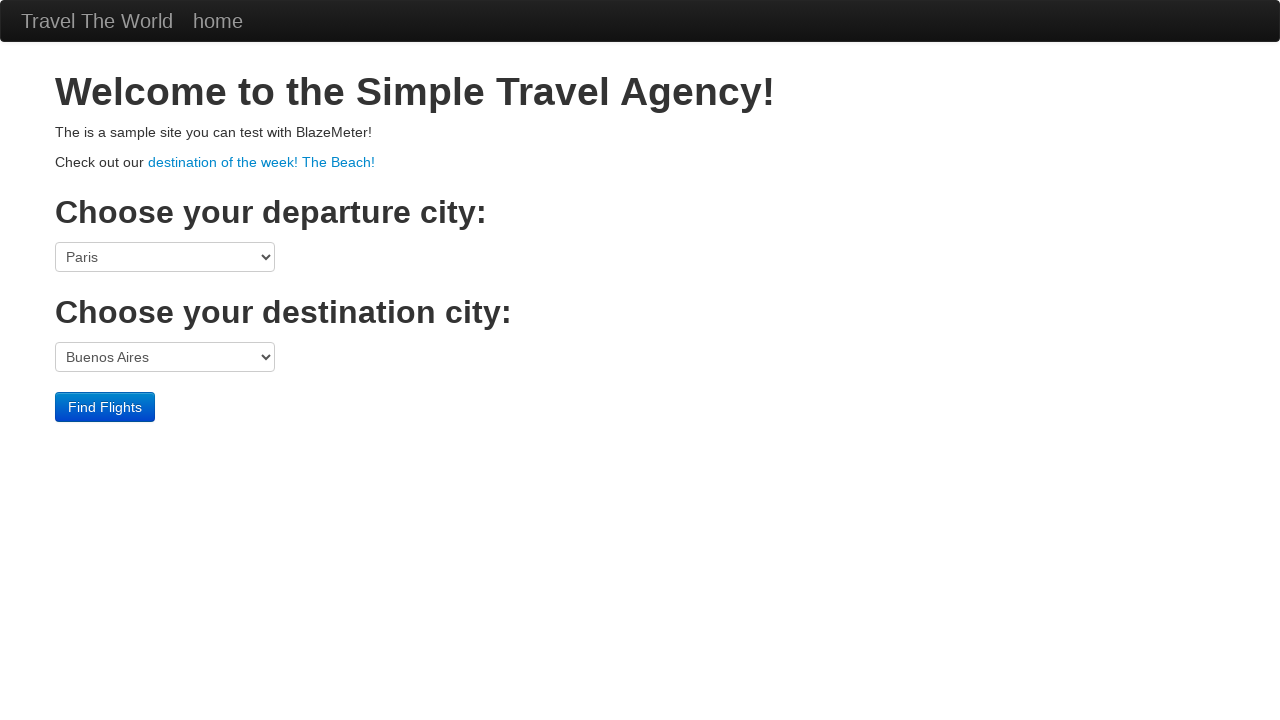

Page DOM content fully loaded
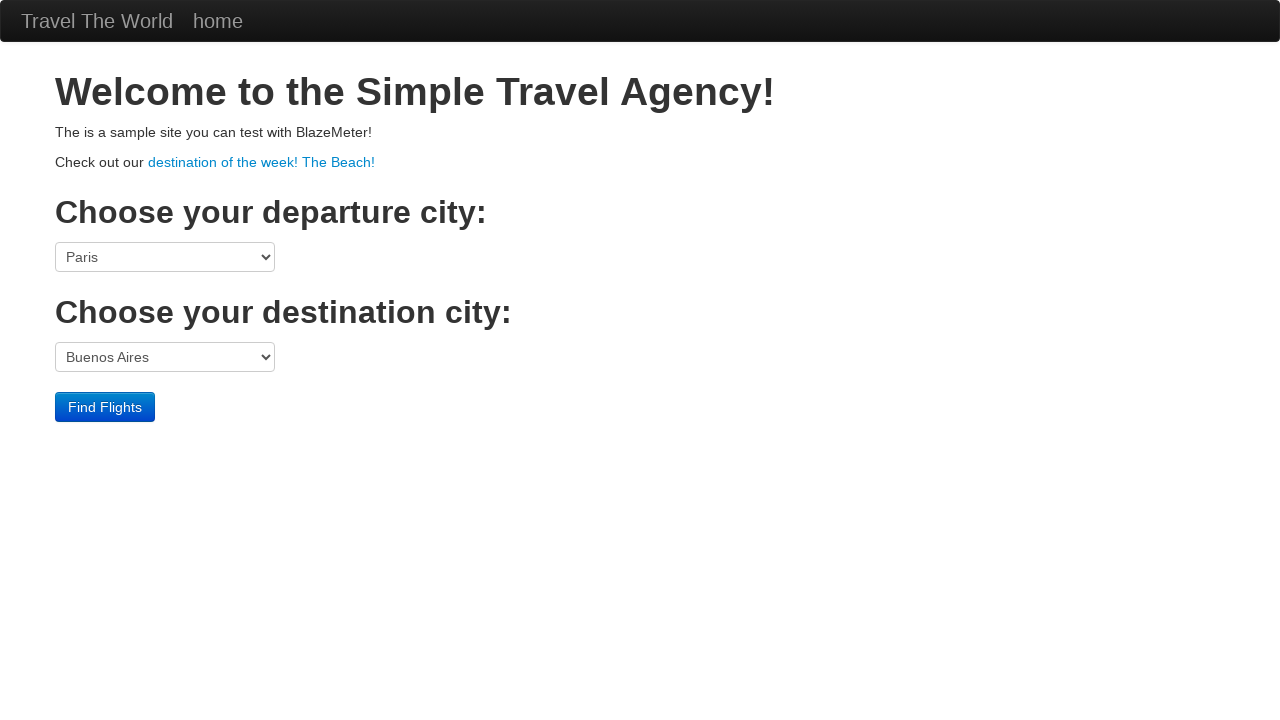

Main heading element loaded, page ready for interaction
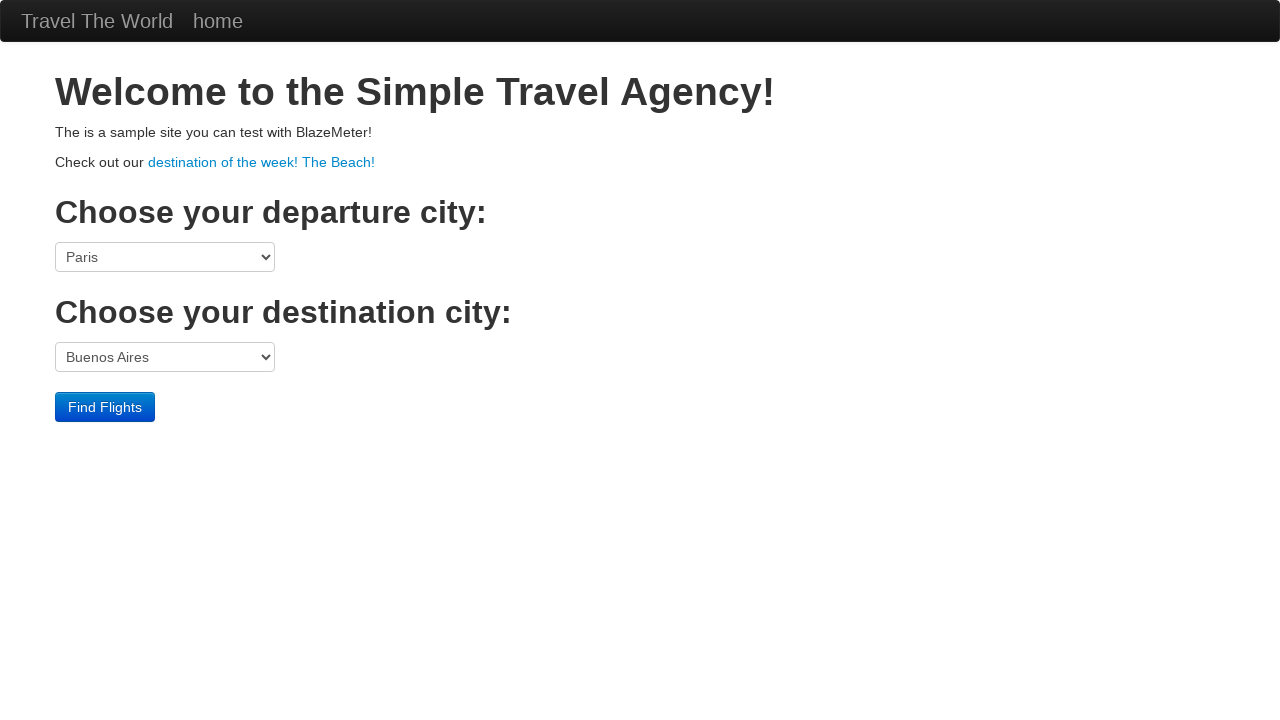

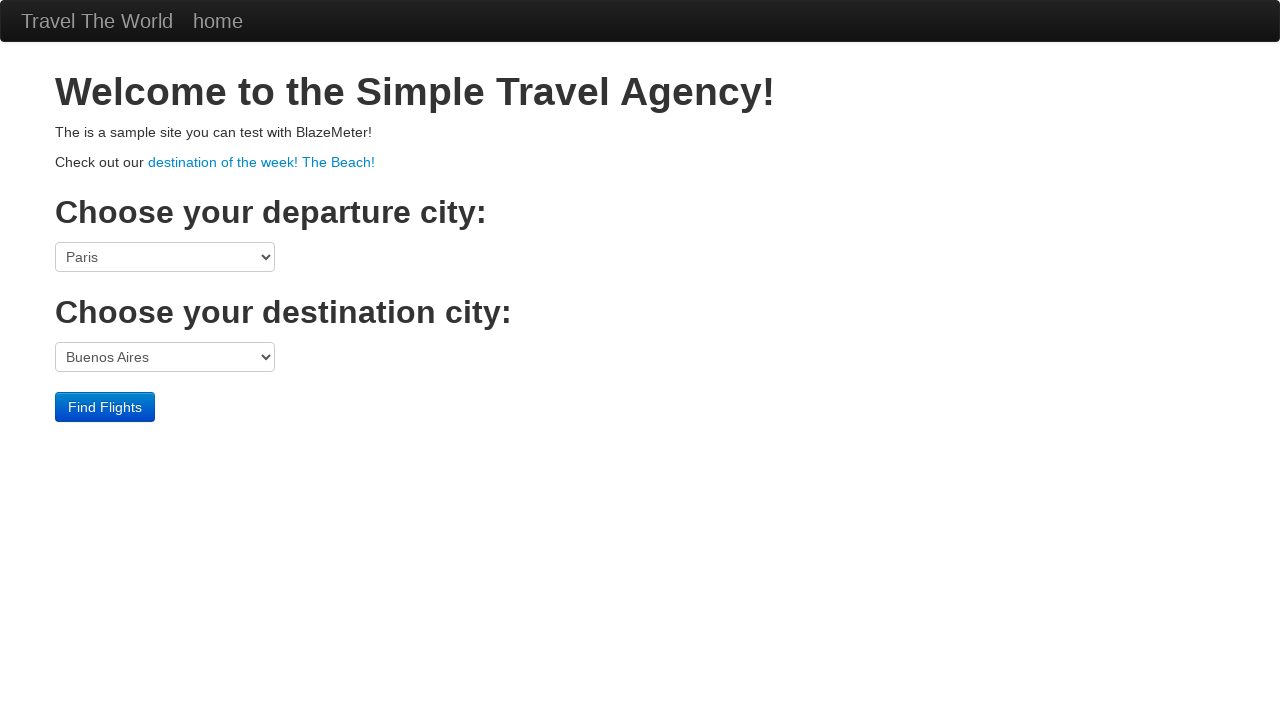